Tests that todo data persists after page reload

Starting URL: https://demo.playwright.dev/todomvc

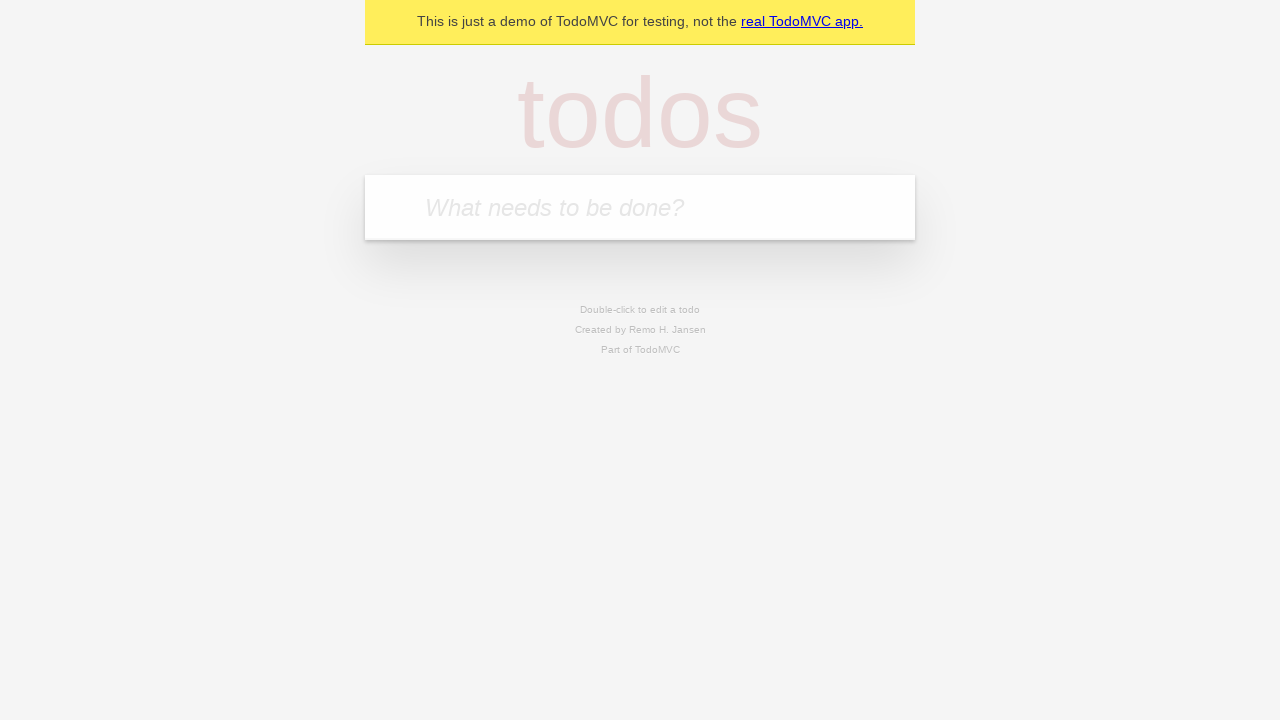

Filled todo input with 'buy some cheese' on internal:attr=[placeholder="What needs to be done?"i]
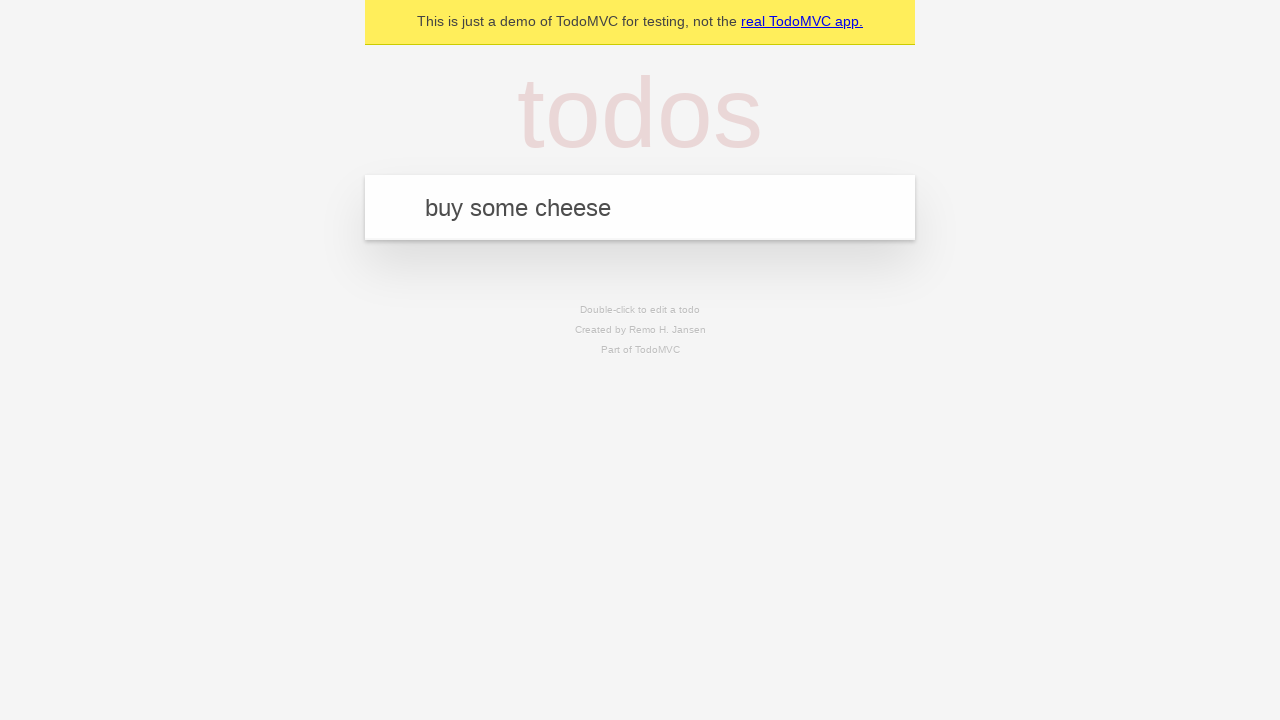

Pressed Enter to create todo 'buy some cheese' on internal:attr=[placeholder="What needs to be done?"i]
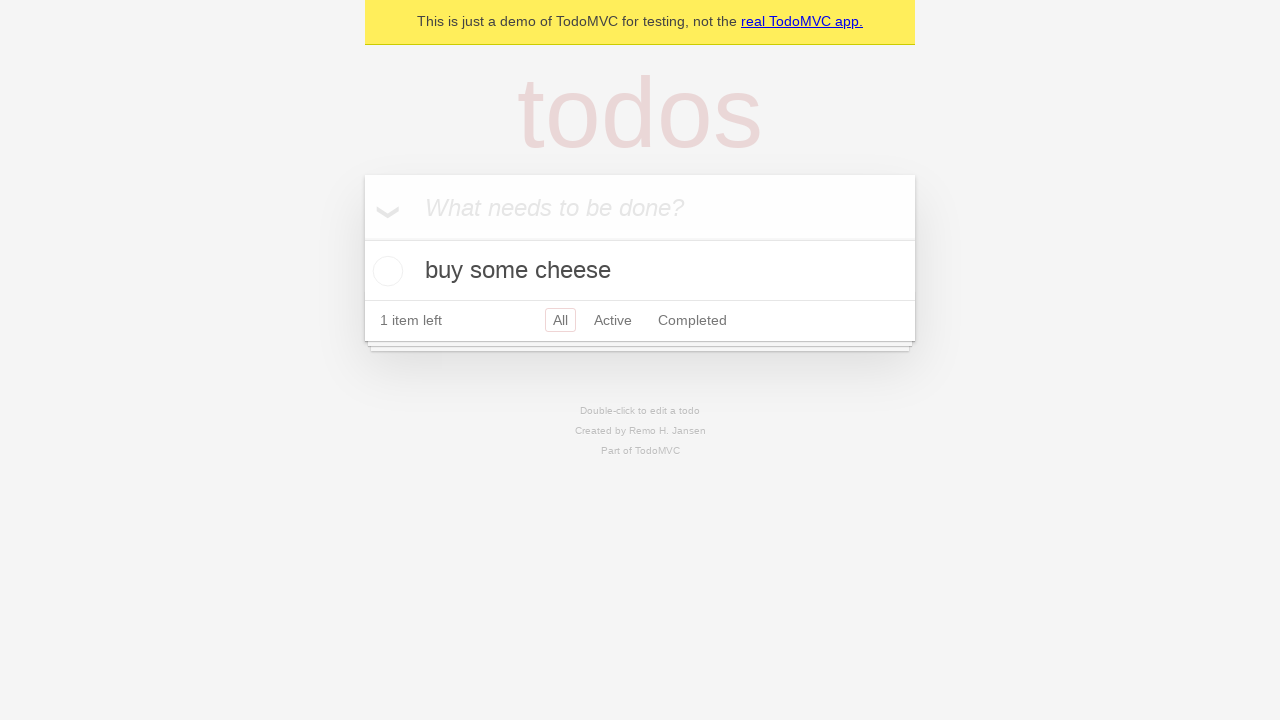

Filled todo input with 'feed the cat' on internal:attr=[placeholder="What needs to be done?"i]
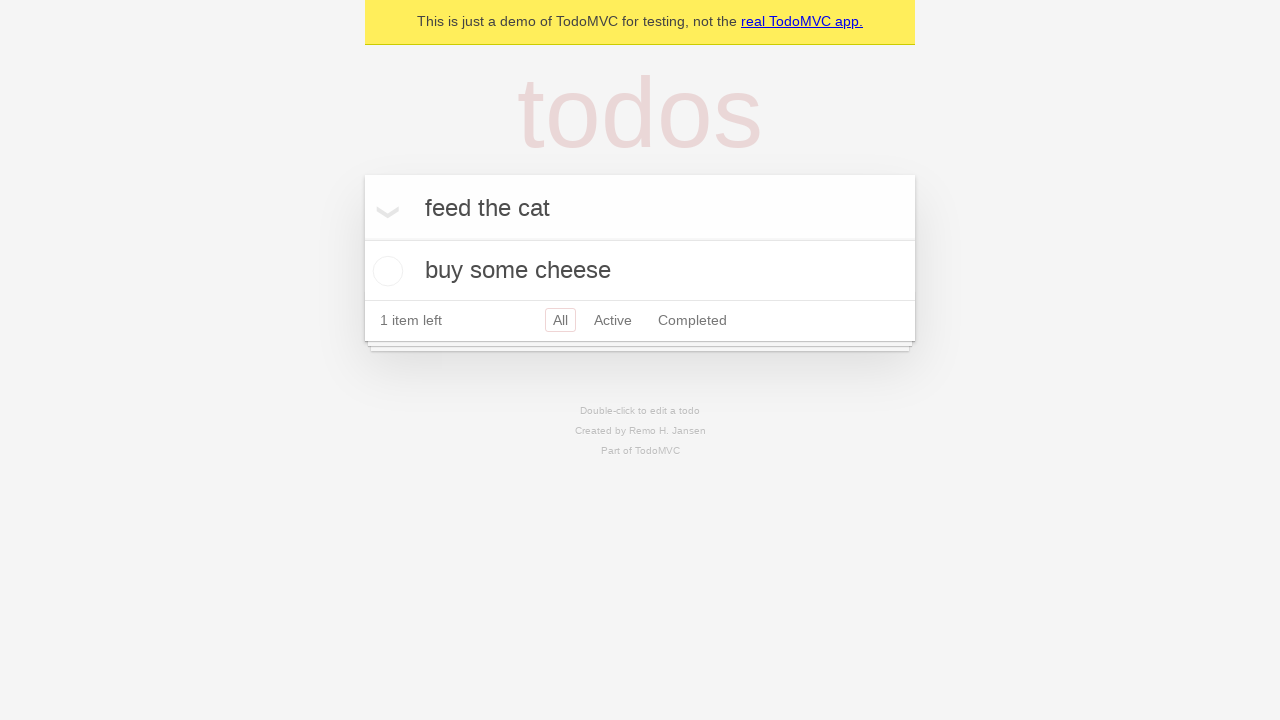

Pressed Enter to create todo 'feed the cat' on internal:attr=[placeholder="What needs to be done?"i]
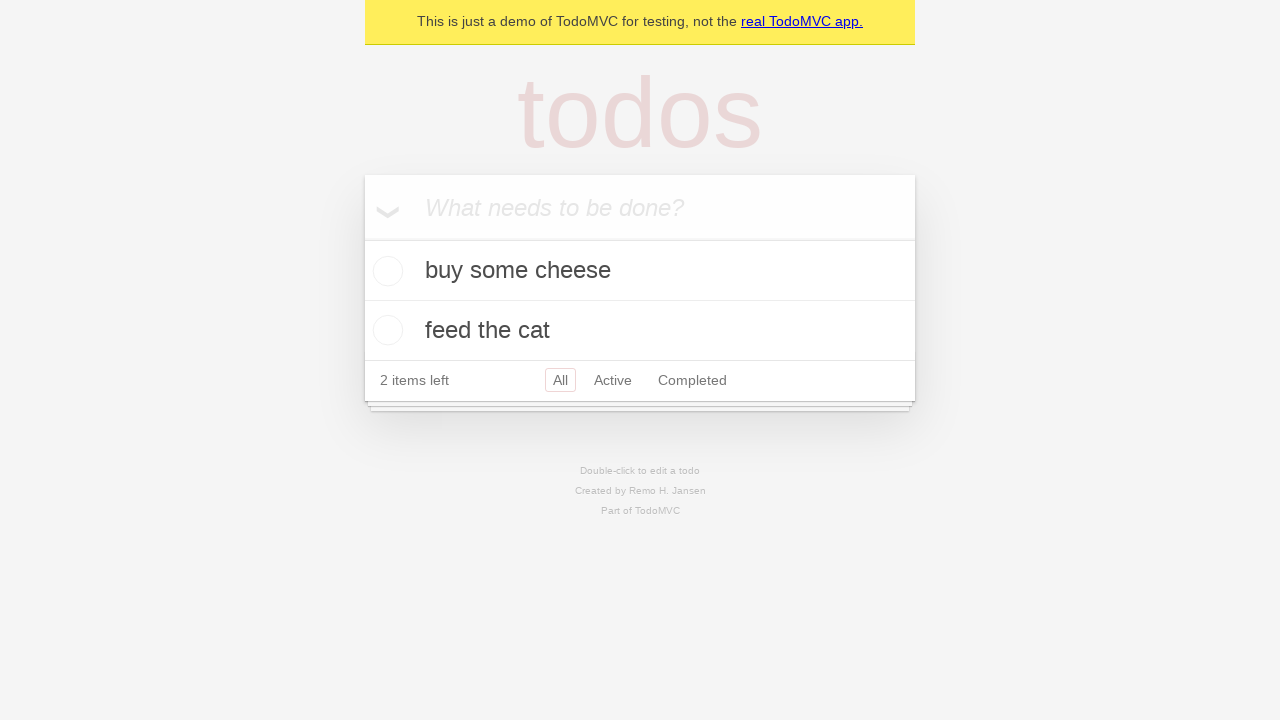

Located all todo items
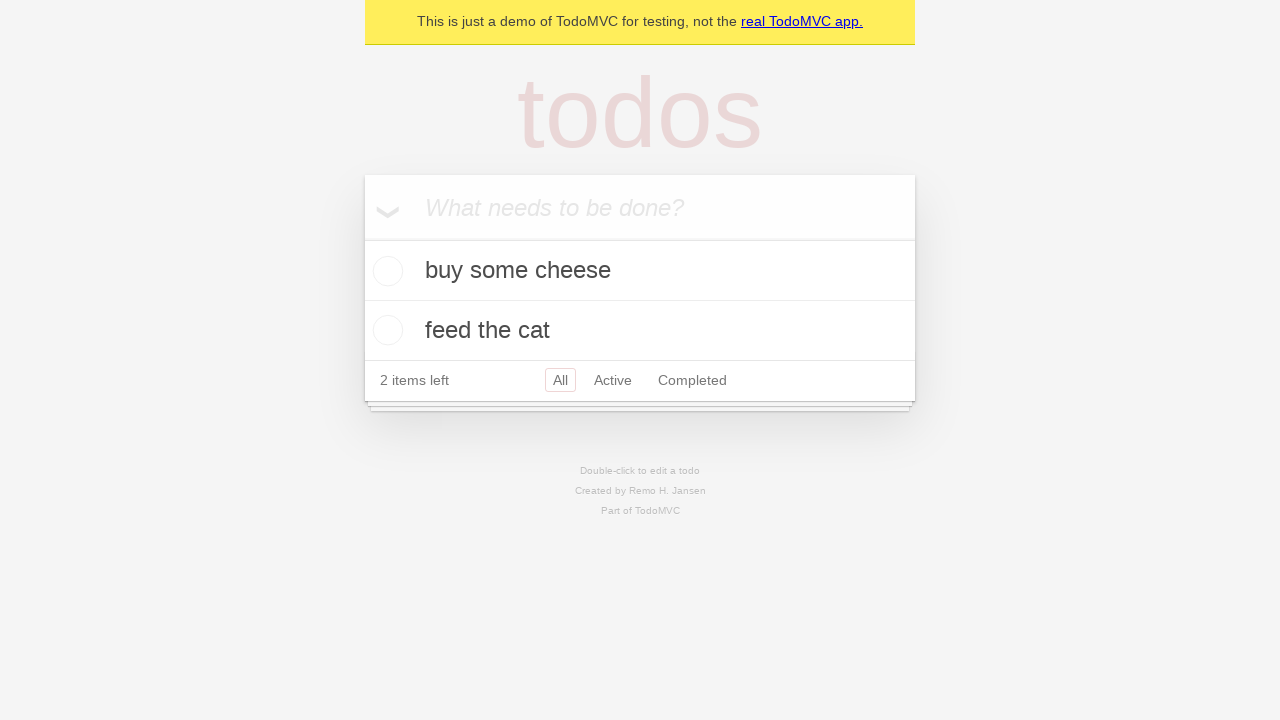

Located checkbox for first todo
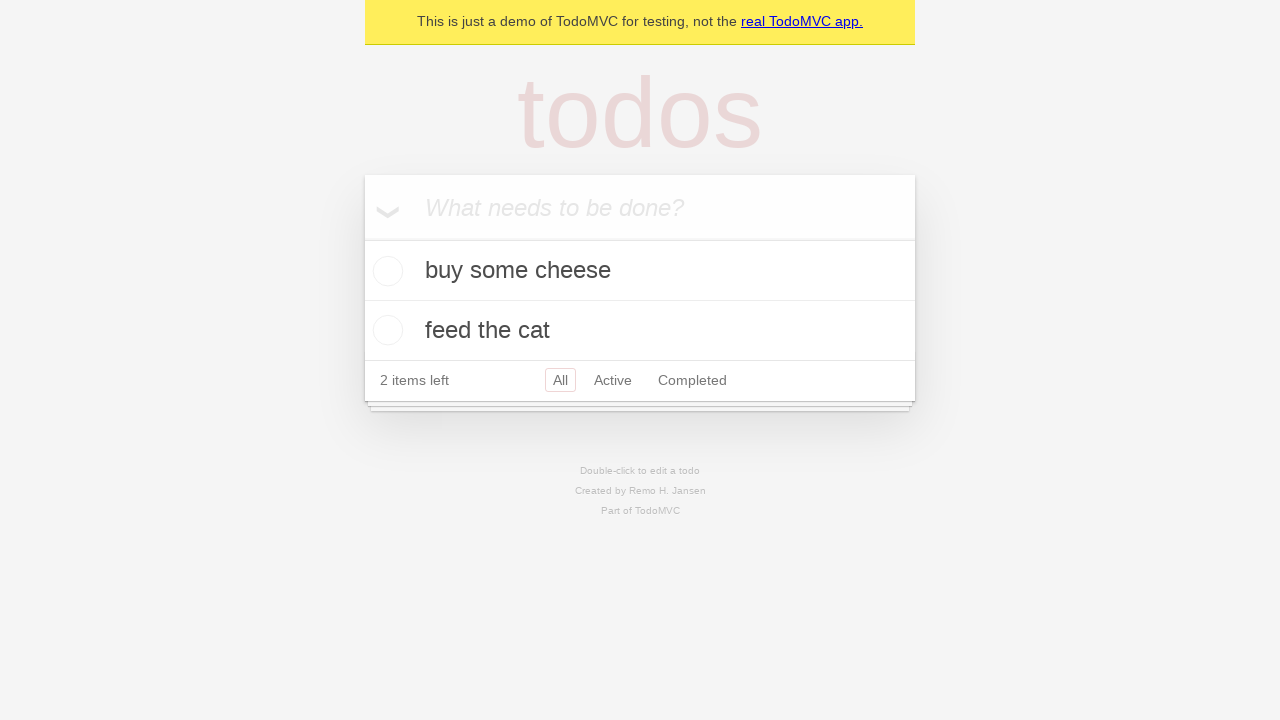

Checked the first todo item at (385, 271) on internal:testid=[data-testid="todo-item"s] >> nth=0 >> internal:role=checkbox
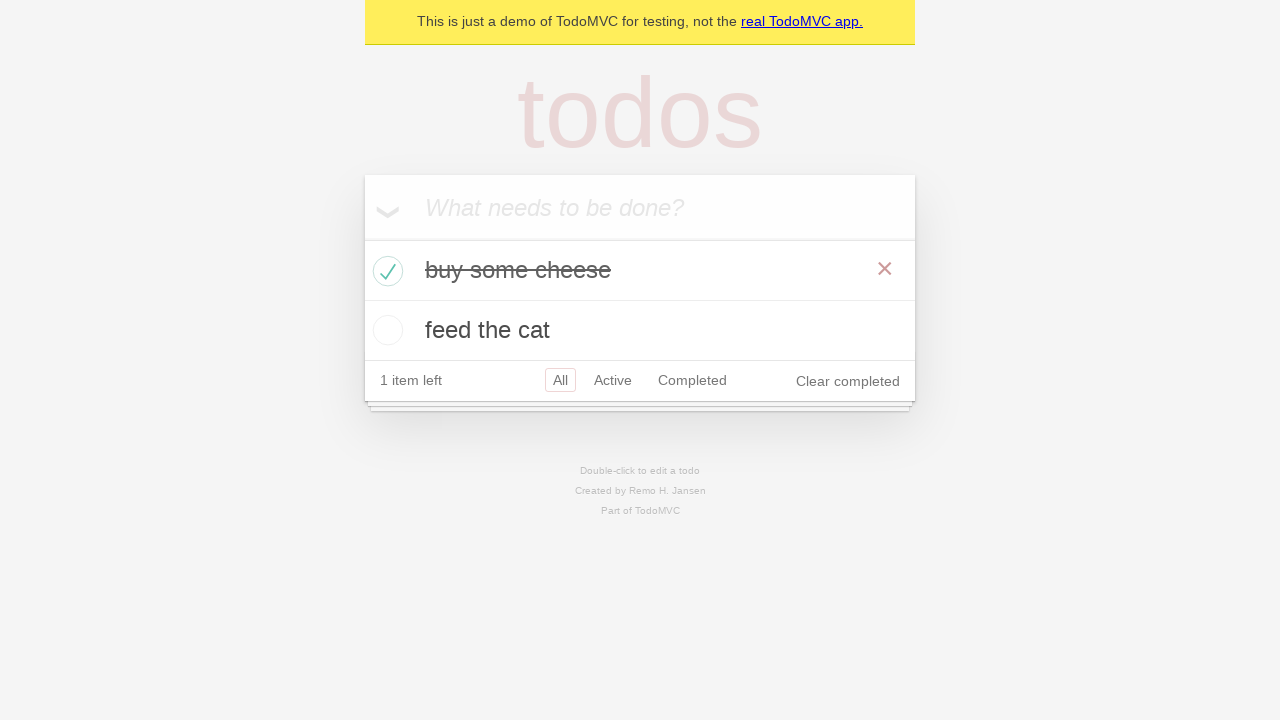

Reloaded the page
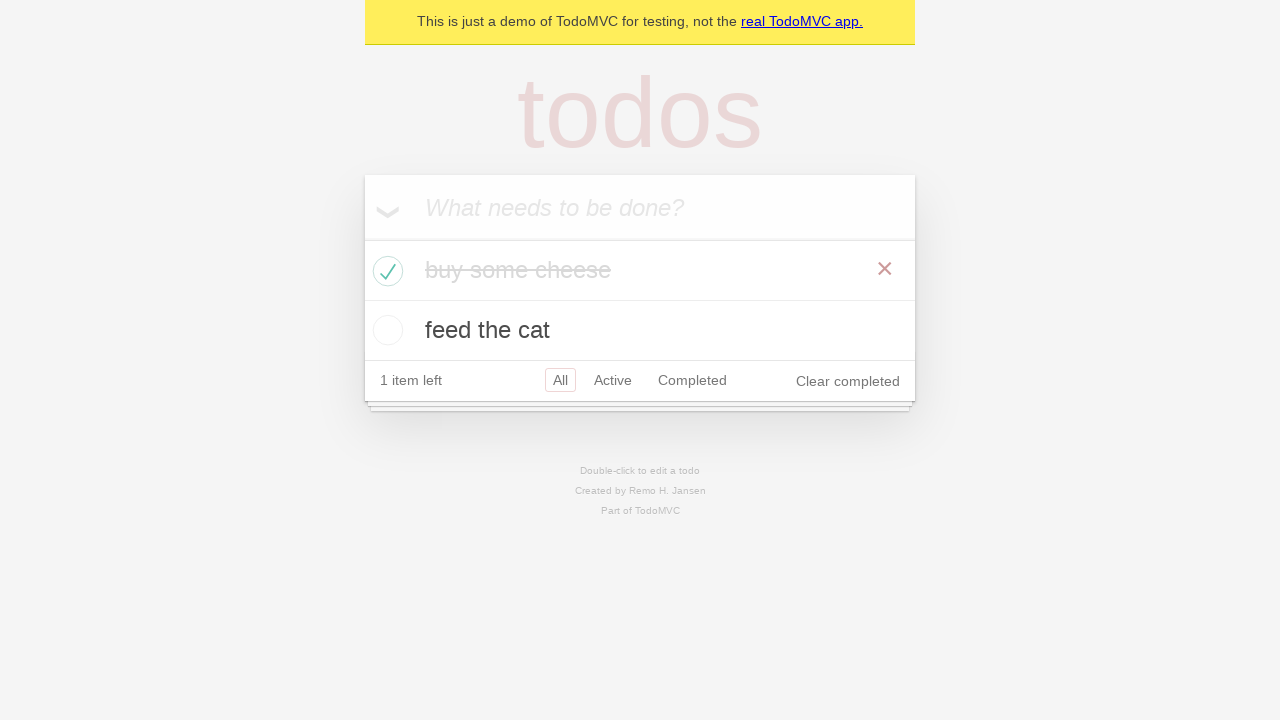

Todos reappeared after page reload - data persistence verified
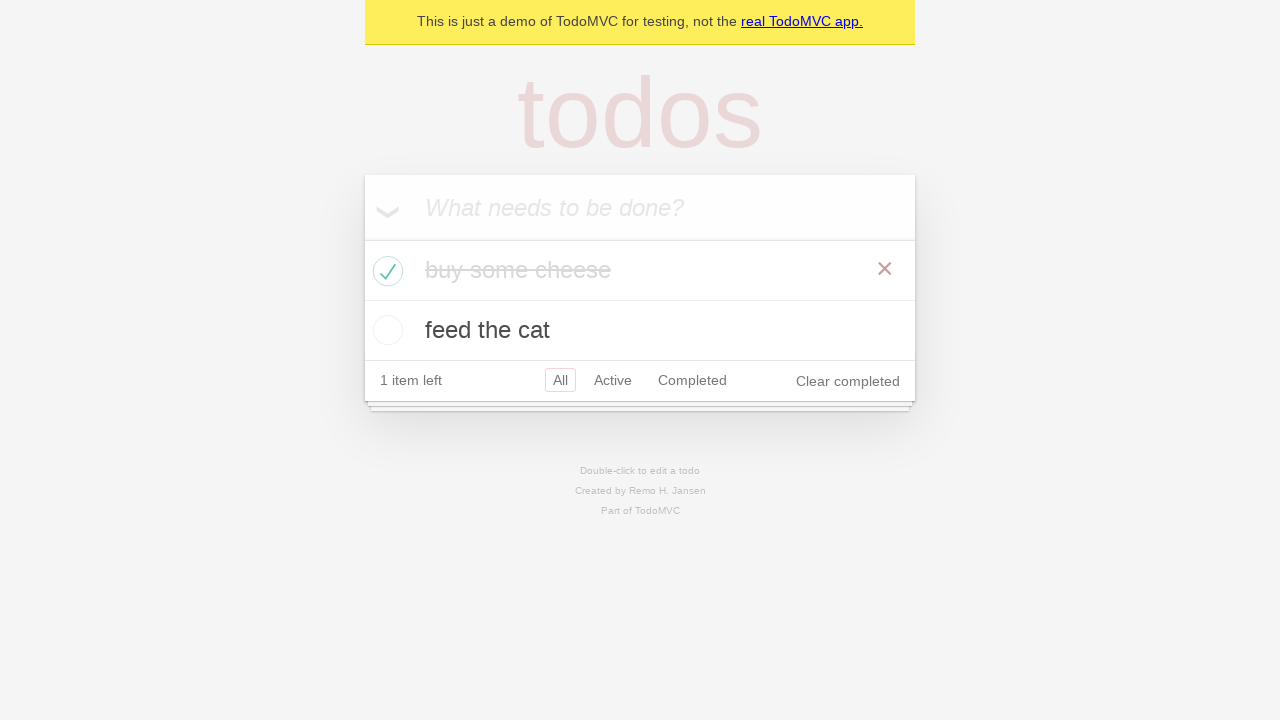

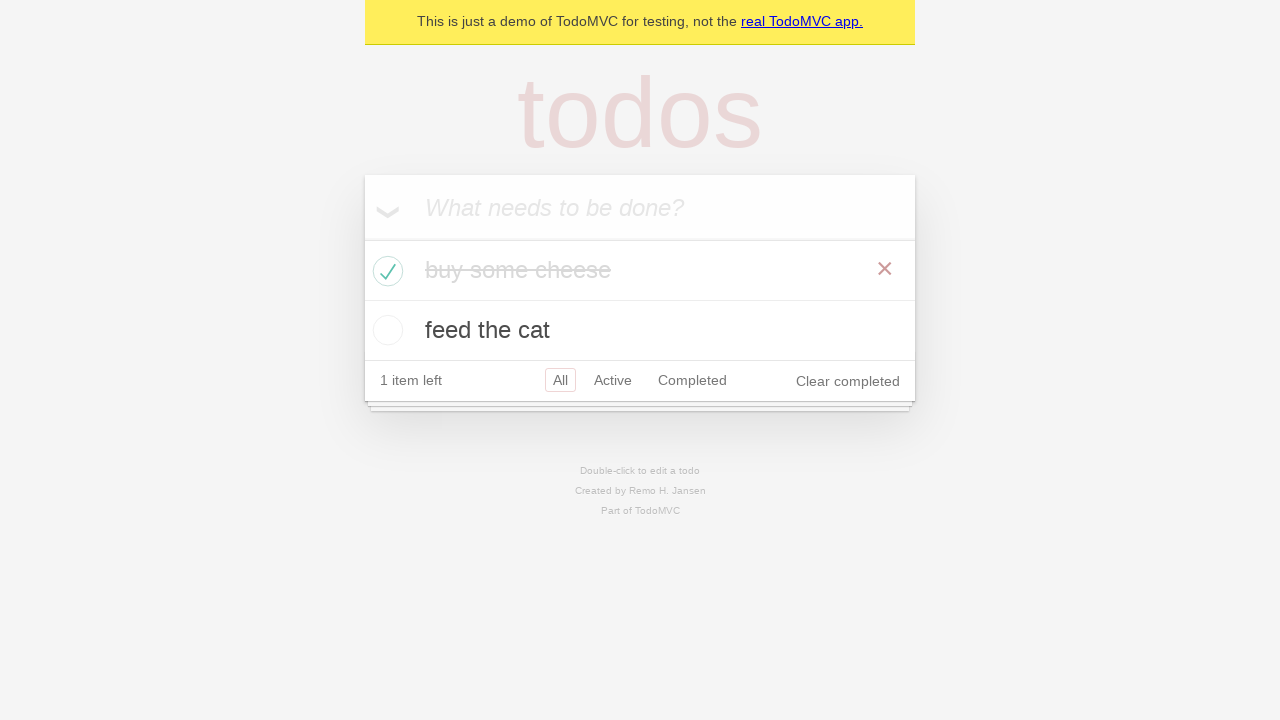